Navigates to Substack search results for "artificial intelligence", scrolls down to load more content, and waits for post containers to appear.

Starting URL: https://substack.com/search/artificial%20intelligence?searching=all_posts

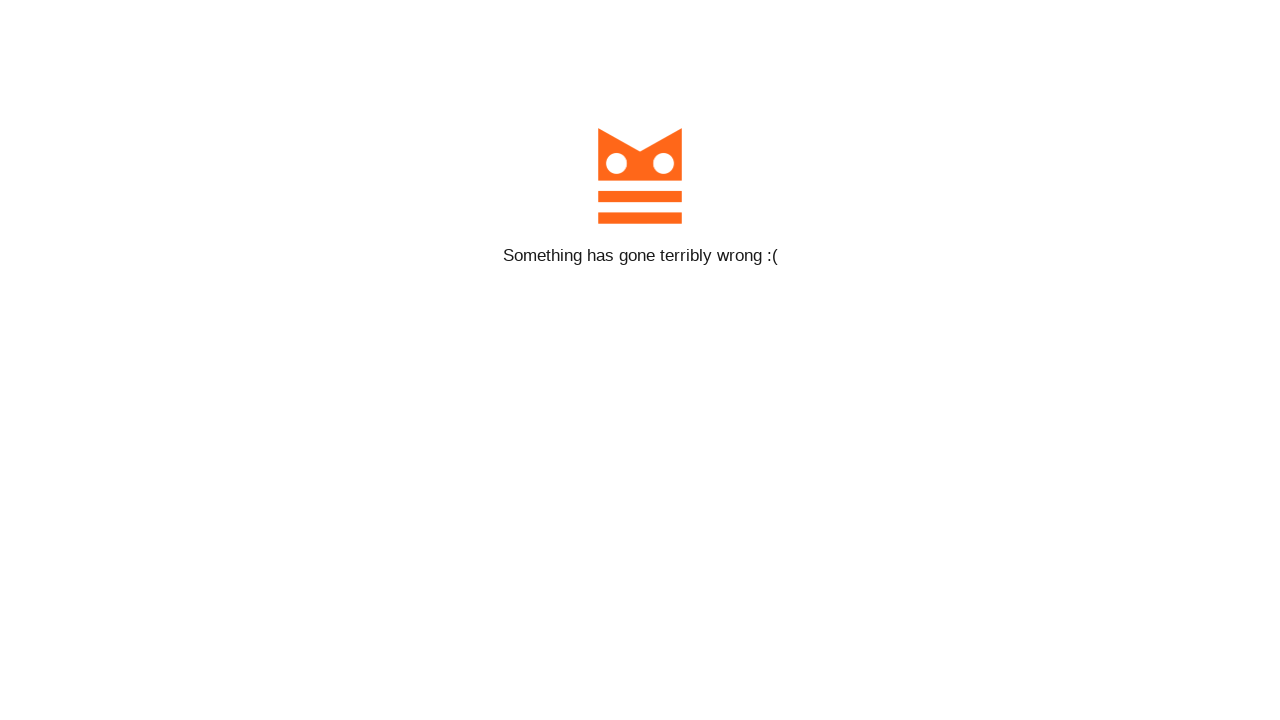

Navigated to Substack search results for 'artificial intelligence'
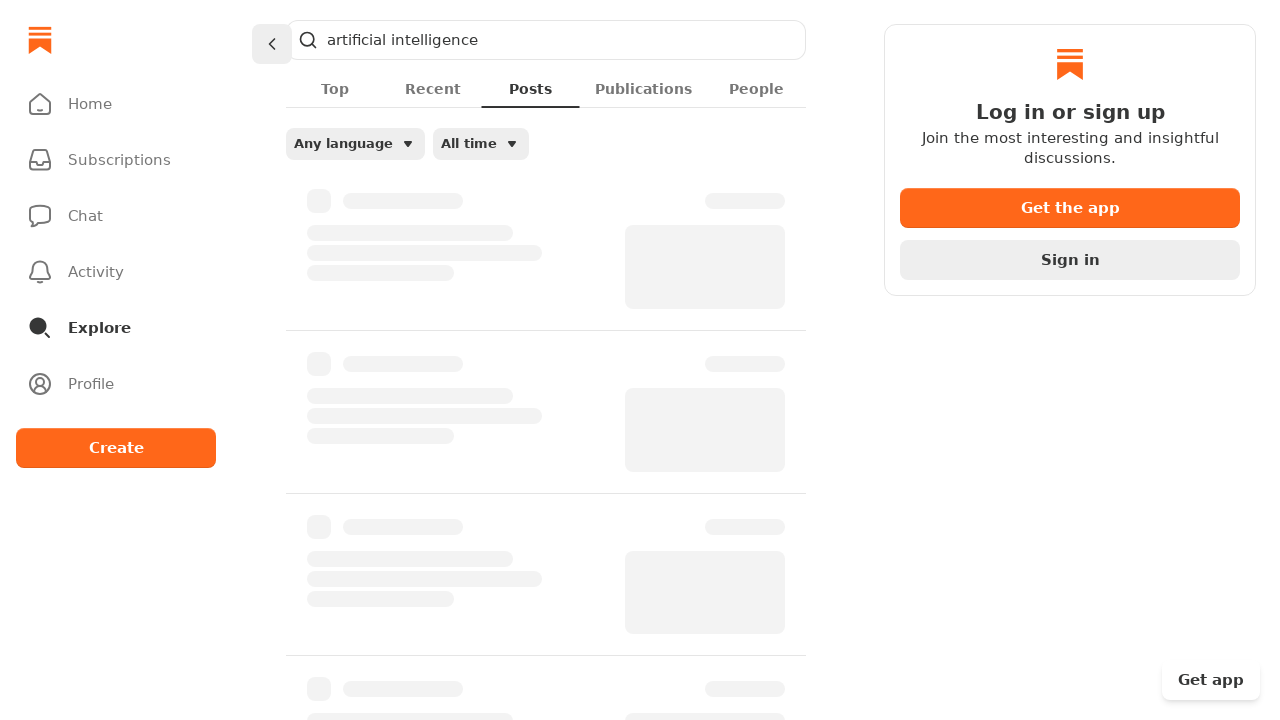

Scrolled down to load more content
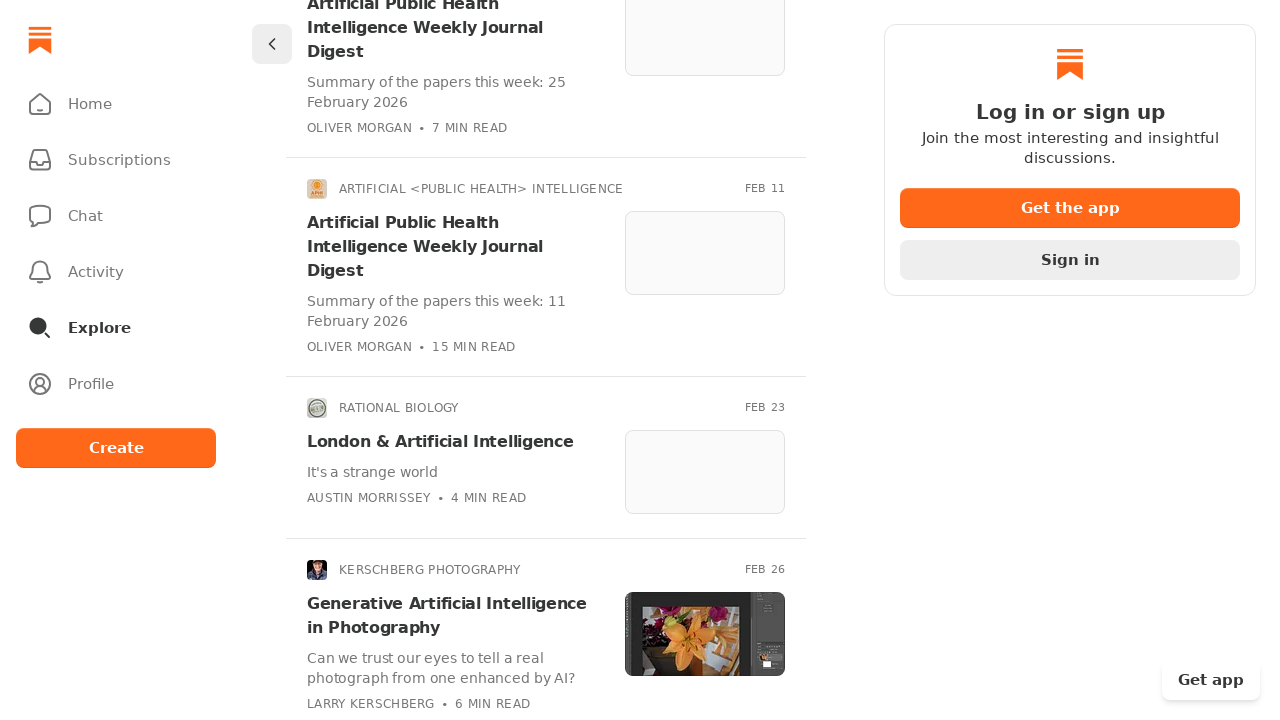

Waited 3 seconds for content to load after scrolling
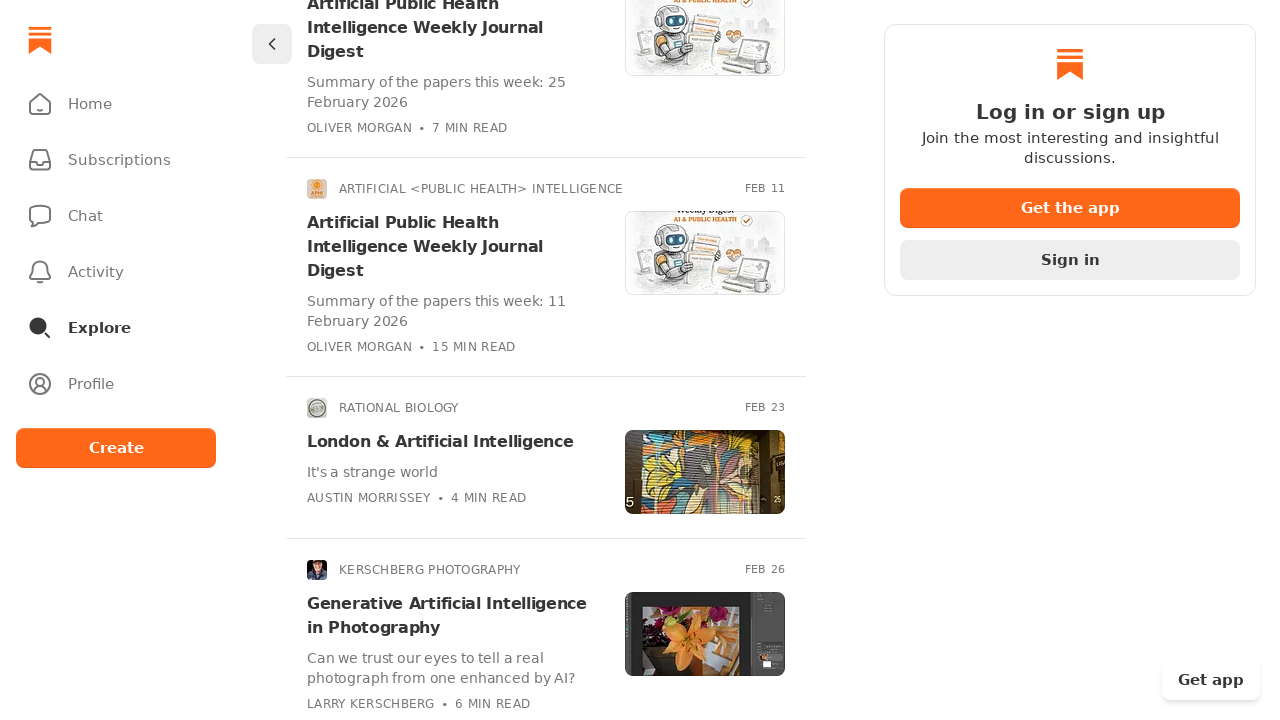

Post containers appeared on the page
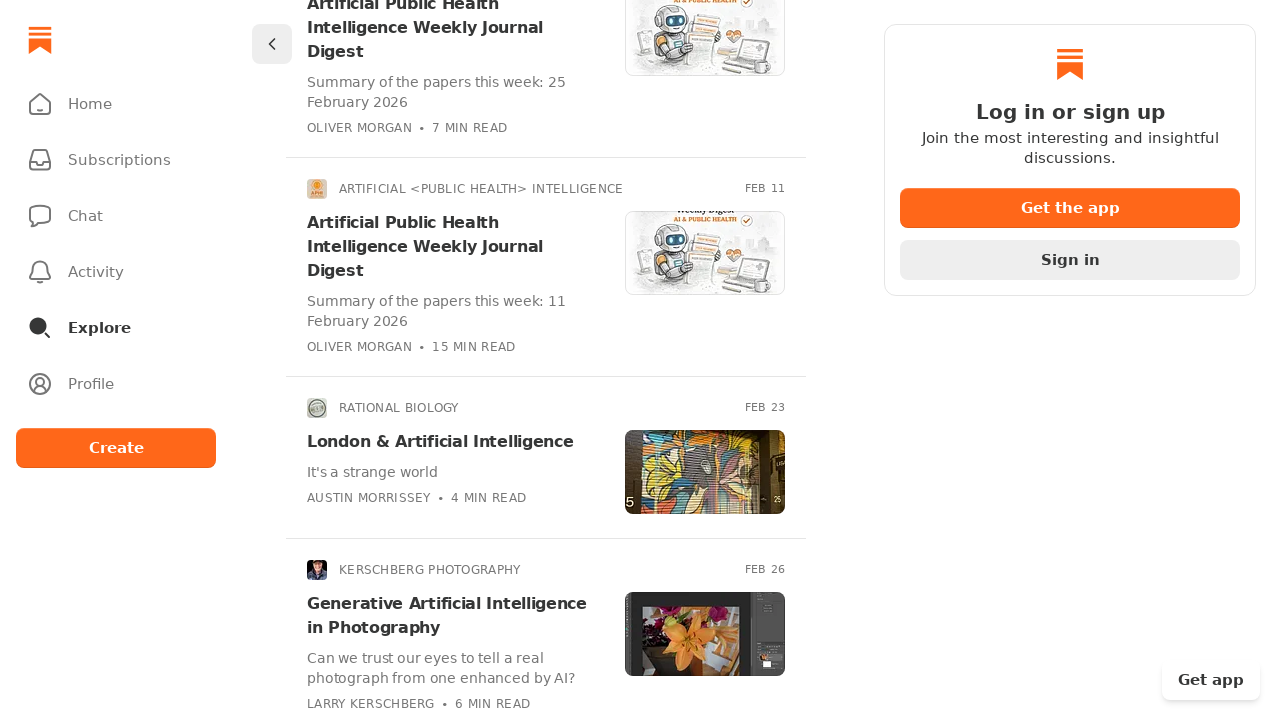

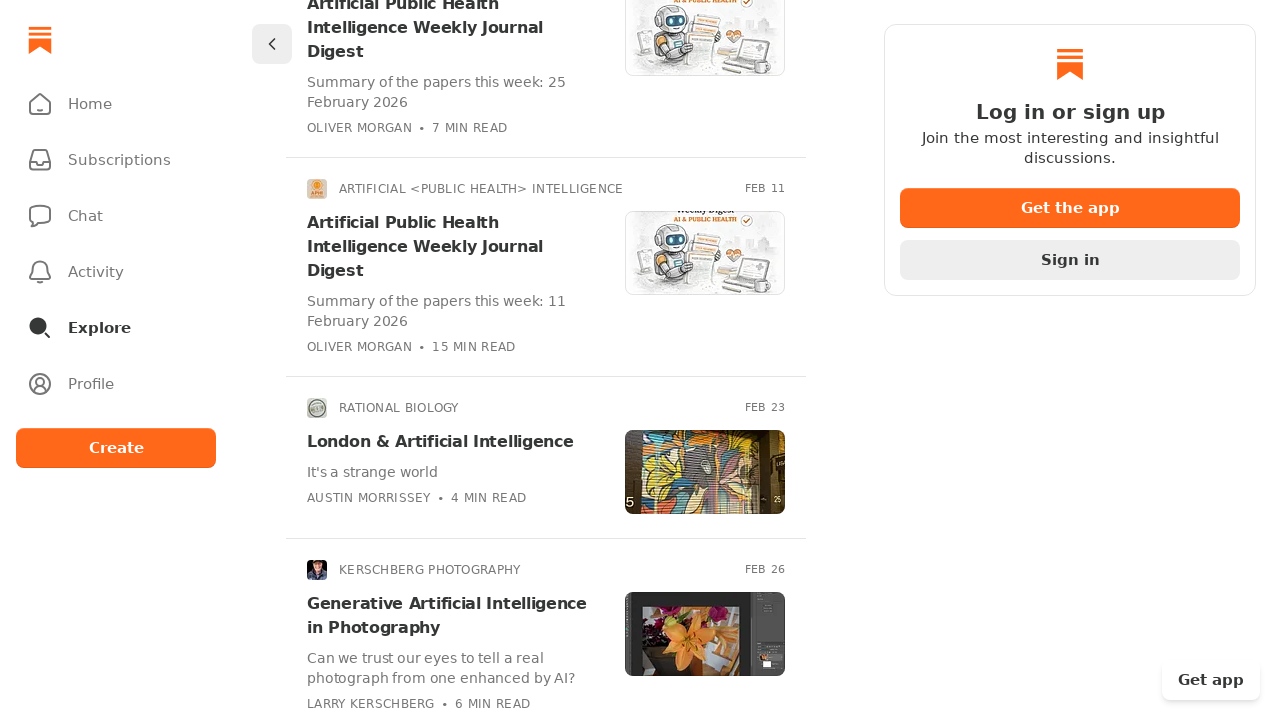